Tests form submission by filling name, email, and phone fields, then clicking the submit button and verifying redirection to the success page

Starting URL: http://qxf2.com/selenium-tutorial-main

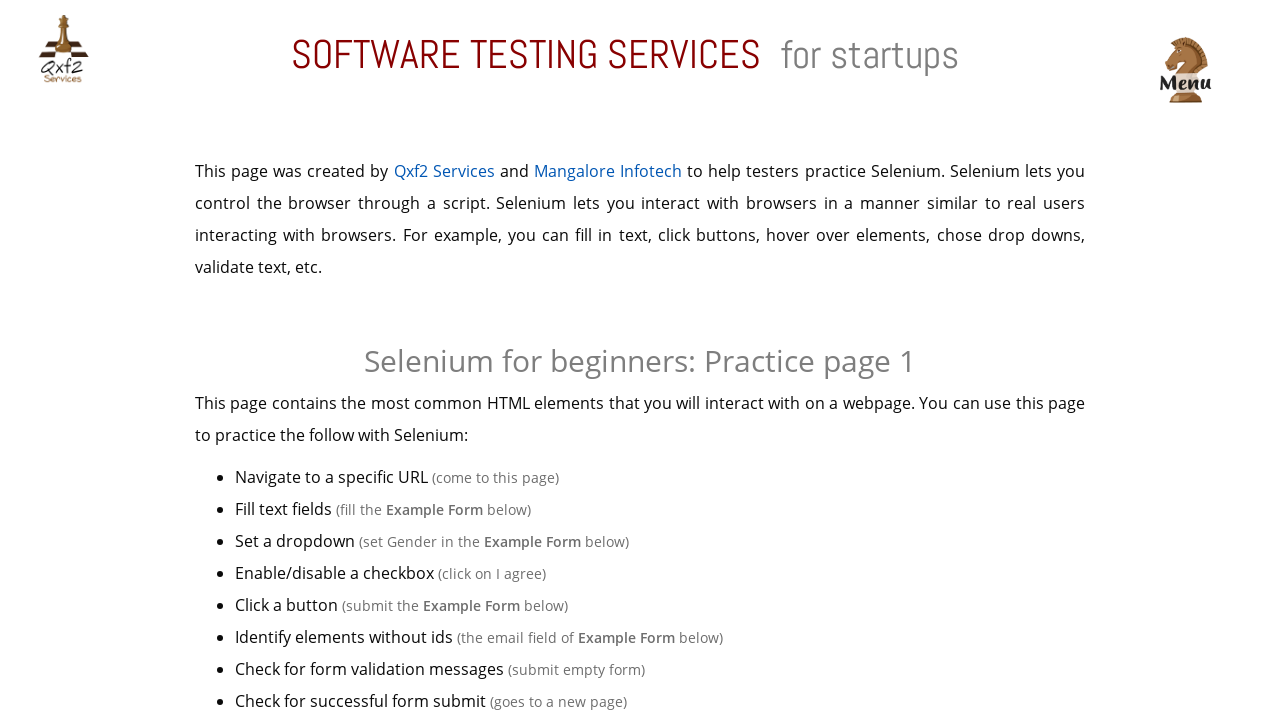

Verified page title is 'Qxf2 Services: Selenium training main'
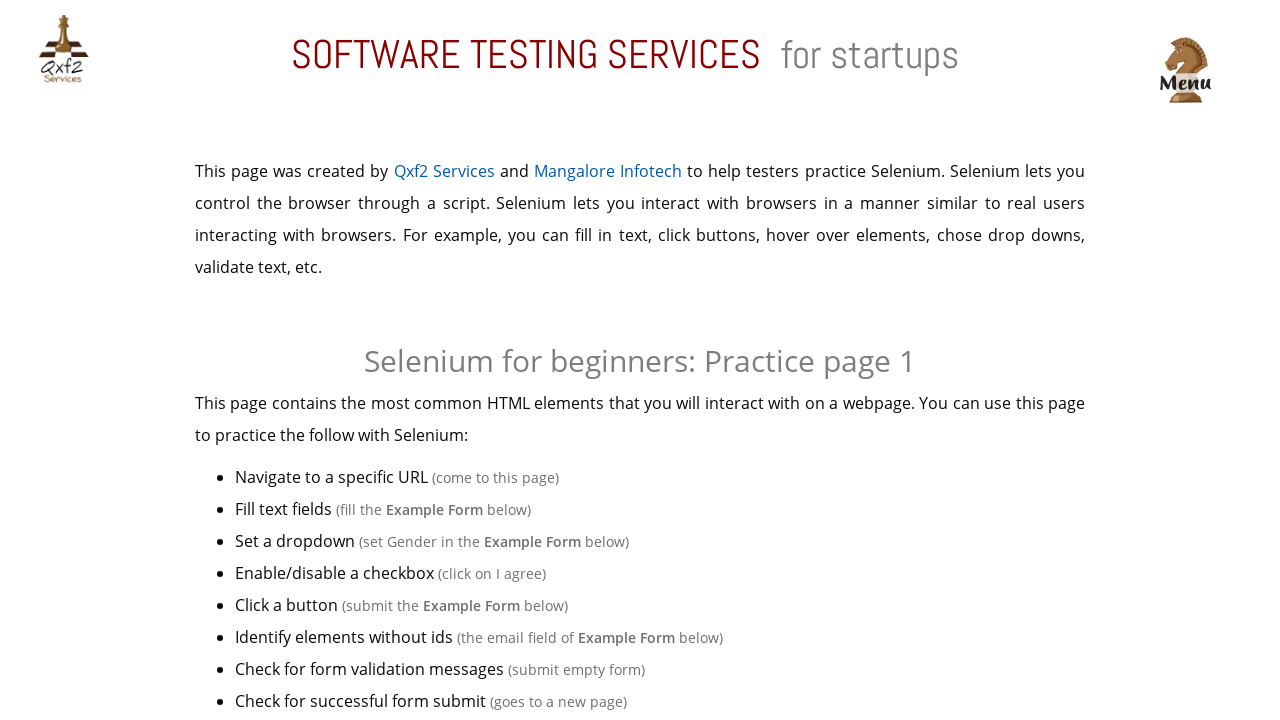

Filled name field with 'Ajitava' on #name
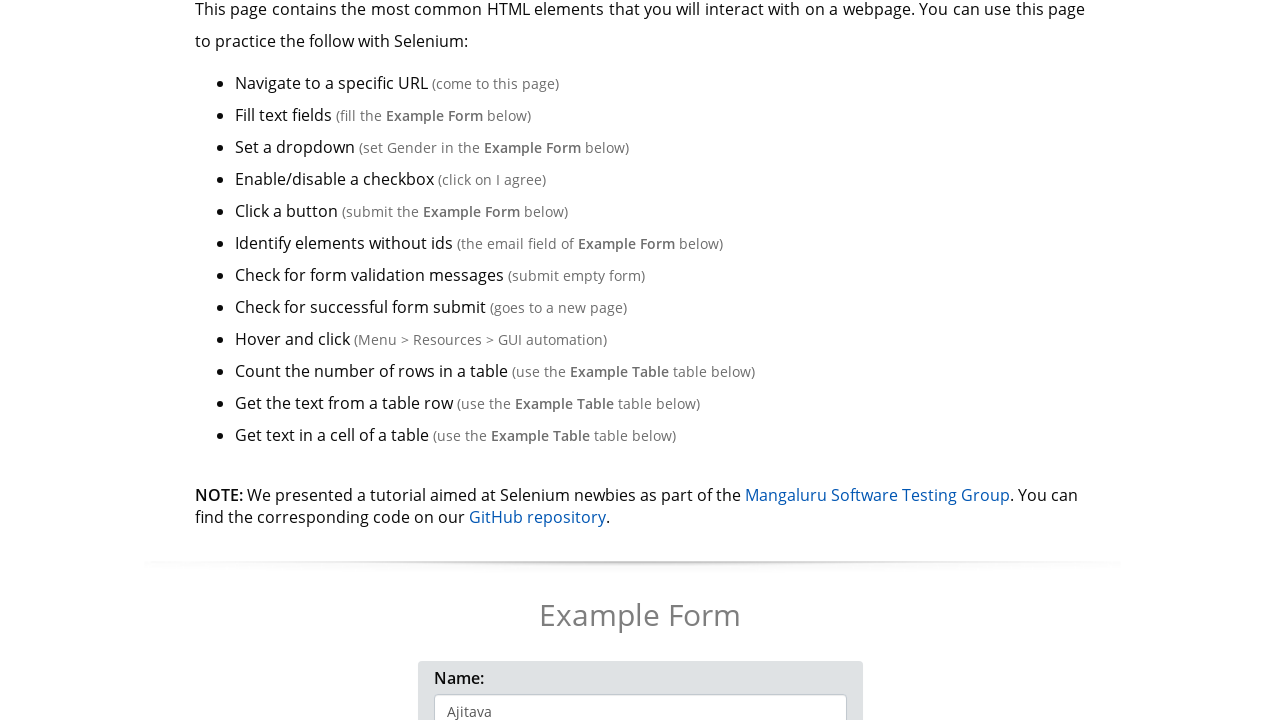

Filled email field with 'ajitava@qxf2.com' on input[name='email']
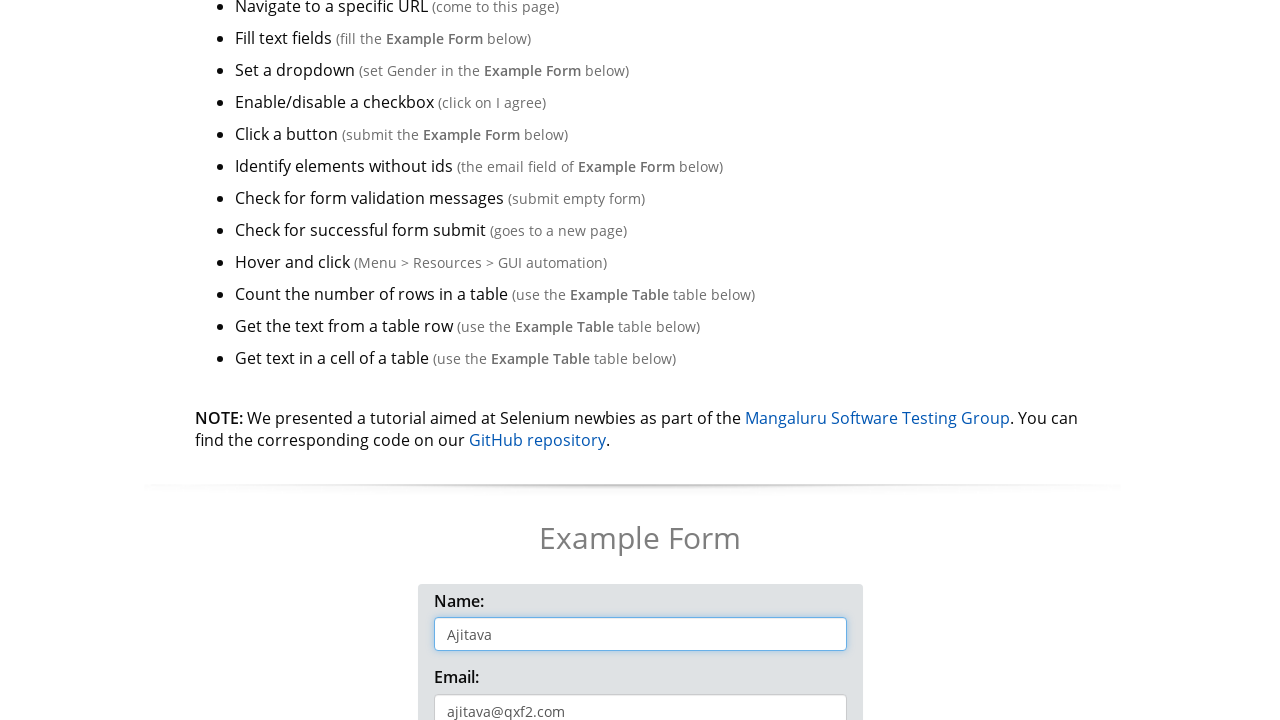

Filled phone field with '9999999999' on #phone
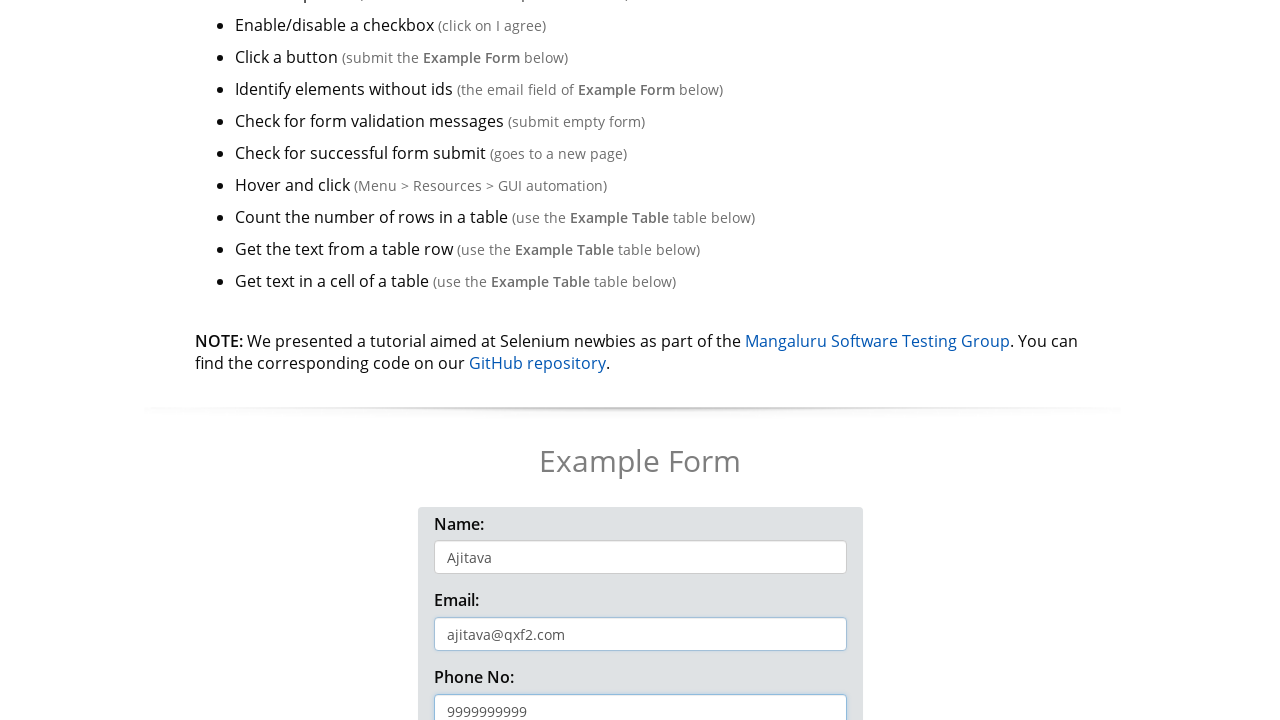

Clicked the submit button at (640, 360) on xpath=//button[text()='Click me!']
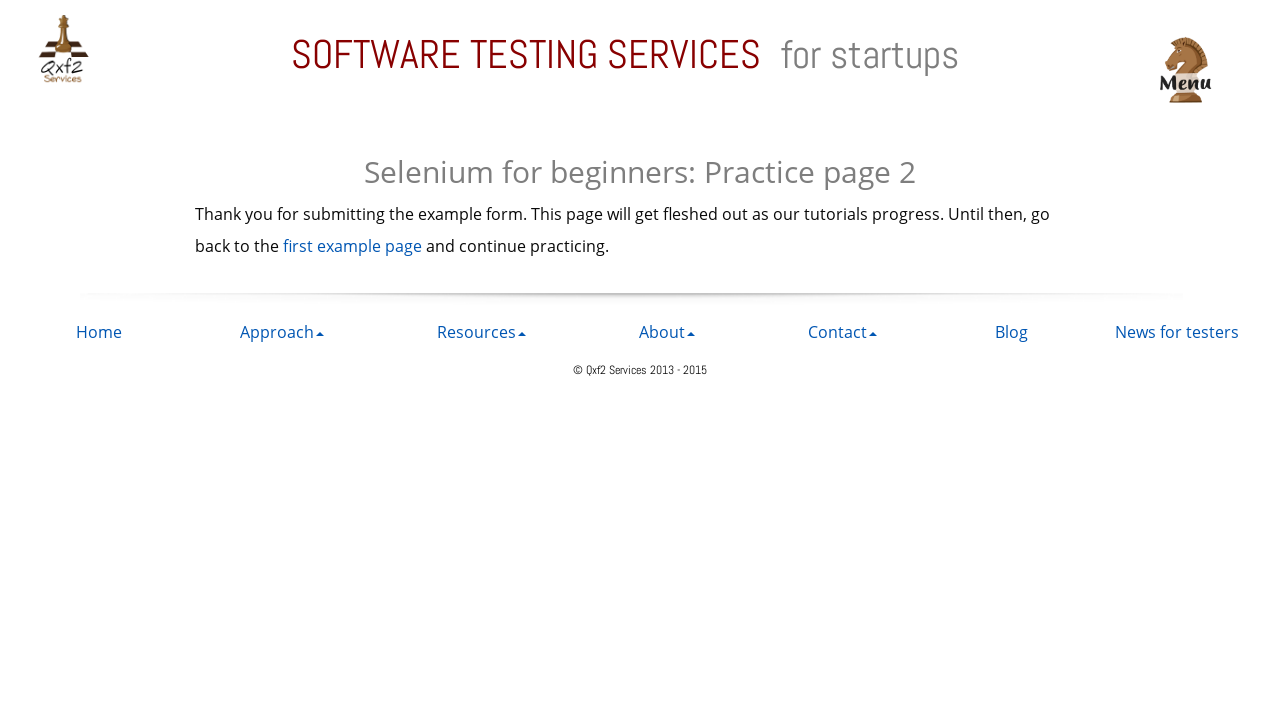

Page navigated to success URL
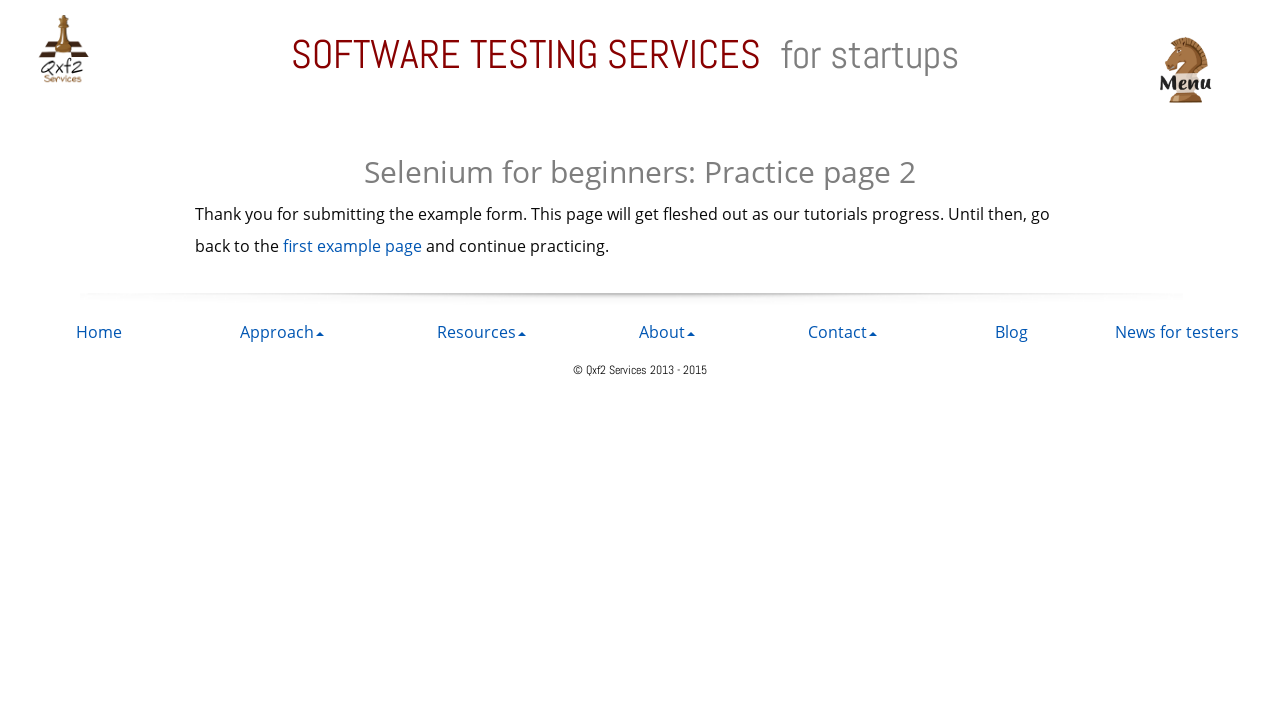

Verified redirect to success page at 'https://qxf2.com/selenium-tutorial-redirect'
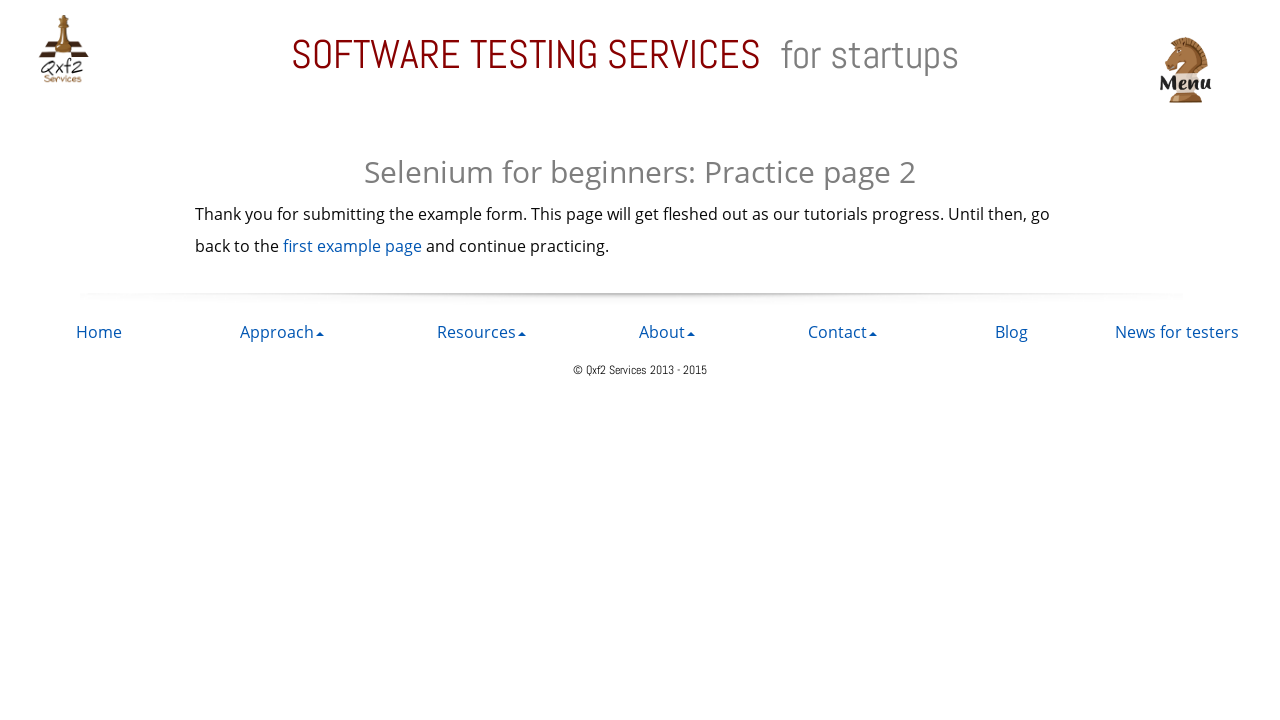

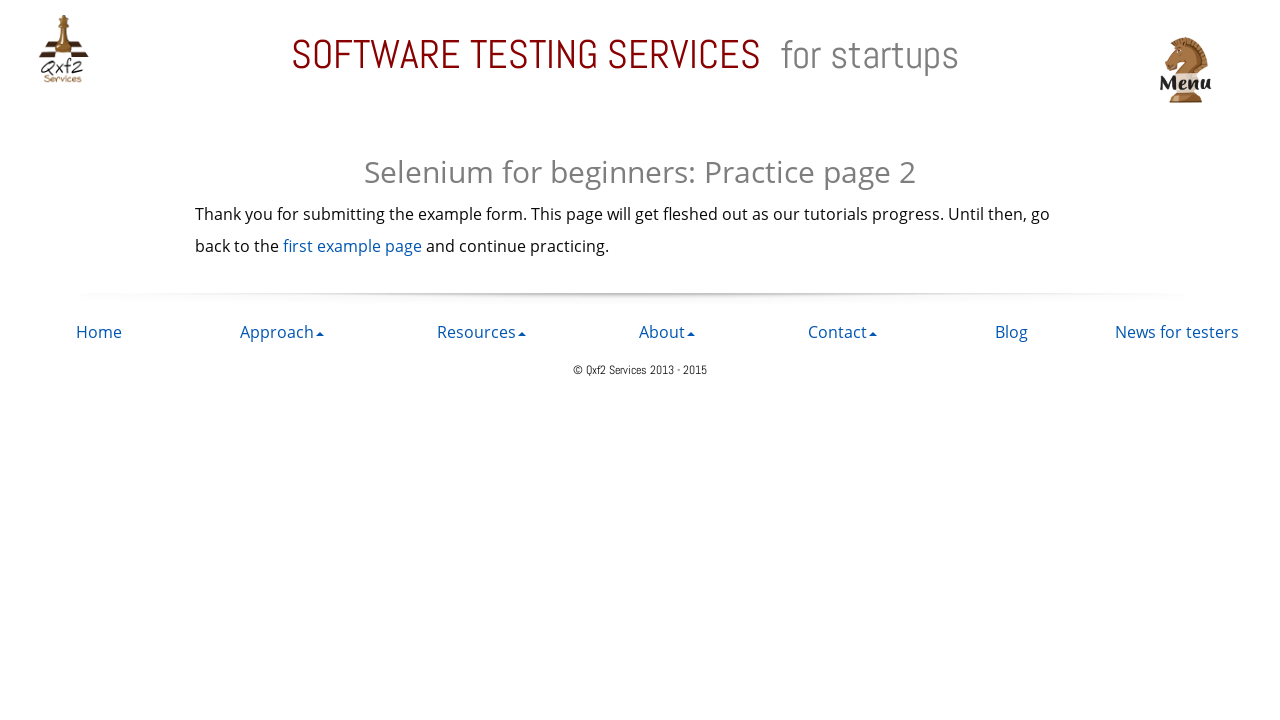